Tests dynamic loading functionality by clicking a start button and waiting for dynamically loaded content to appear

Starting URL: https://the-internet.herokuapp.com/dynamic_loading/1

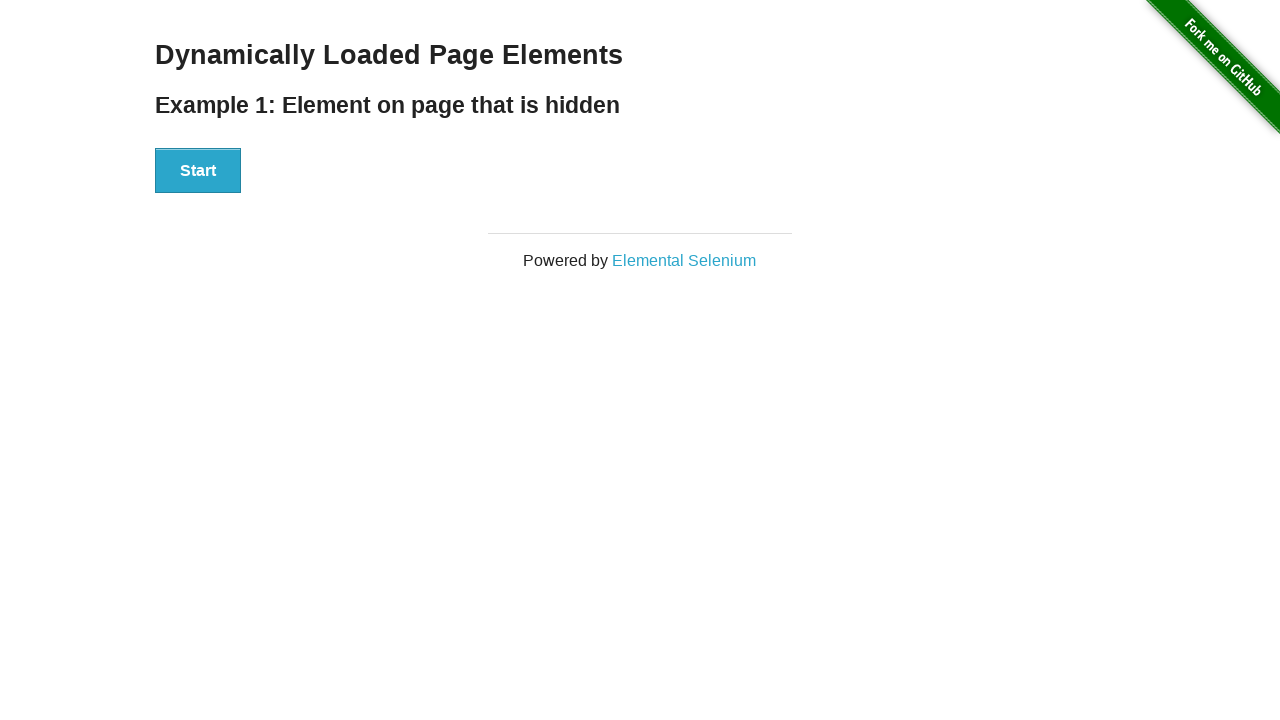

Clicked the start button to begin dynamic loading at (198, 171) on xpath=//div[@id='start']/button
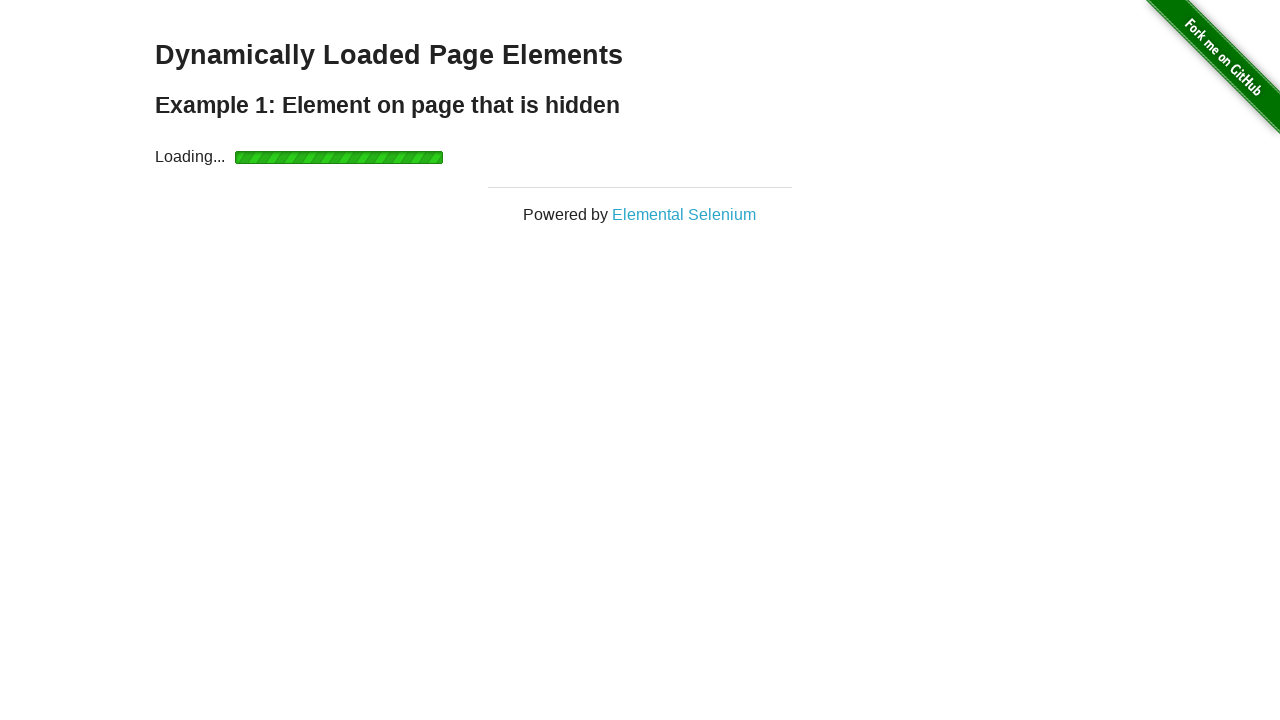

Dynamically loaded content appeared on the page
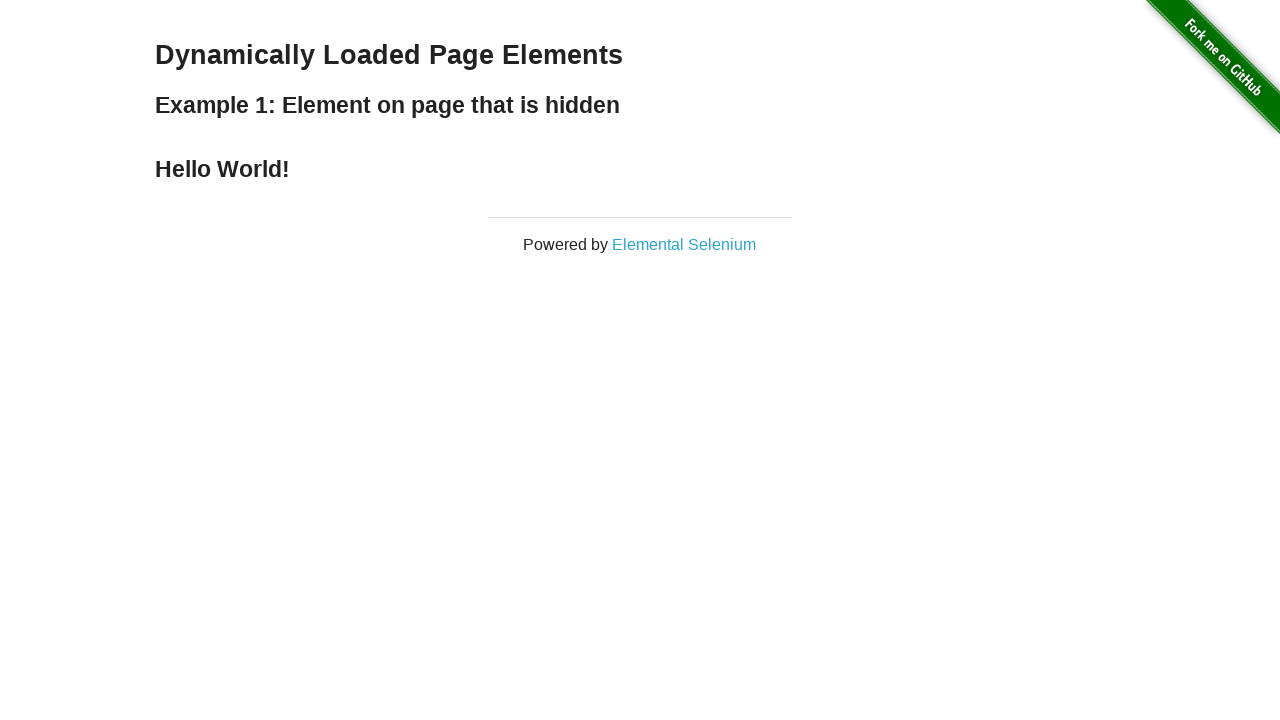

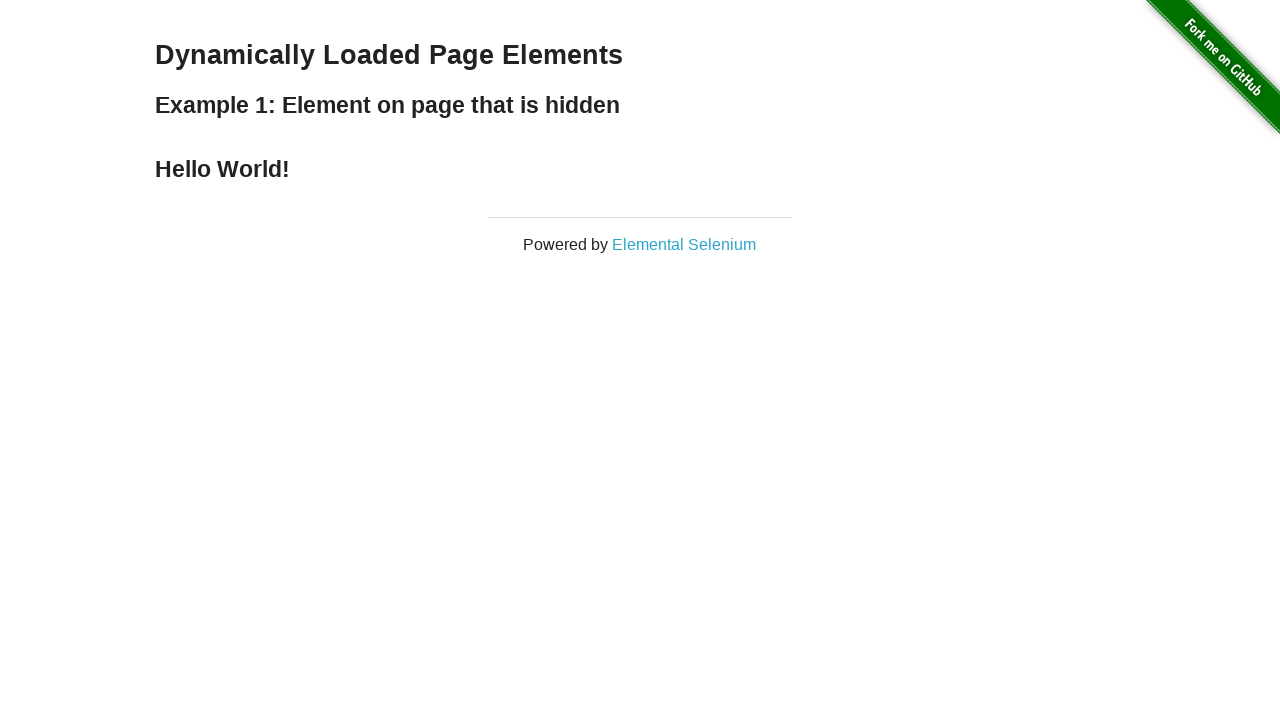